Tests a web form by filling in text input, password field, textarea, selecting a dropdown option, and submitting the form to verify successful submission.

Starting URL: https://www.selenium.dev/selenium/web/web-form.html

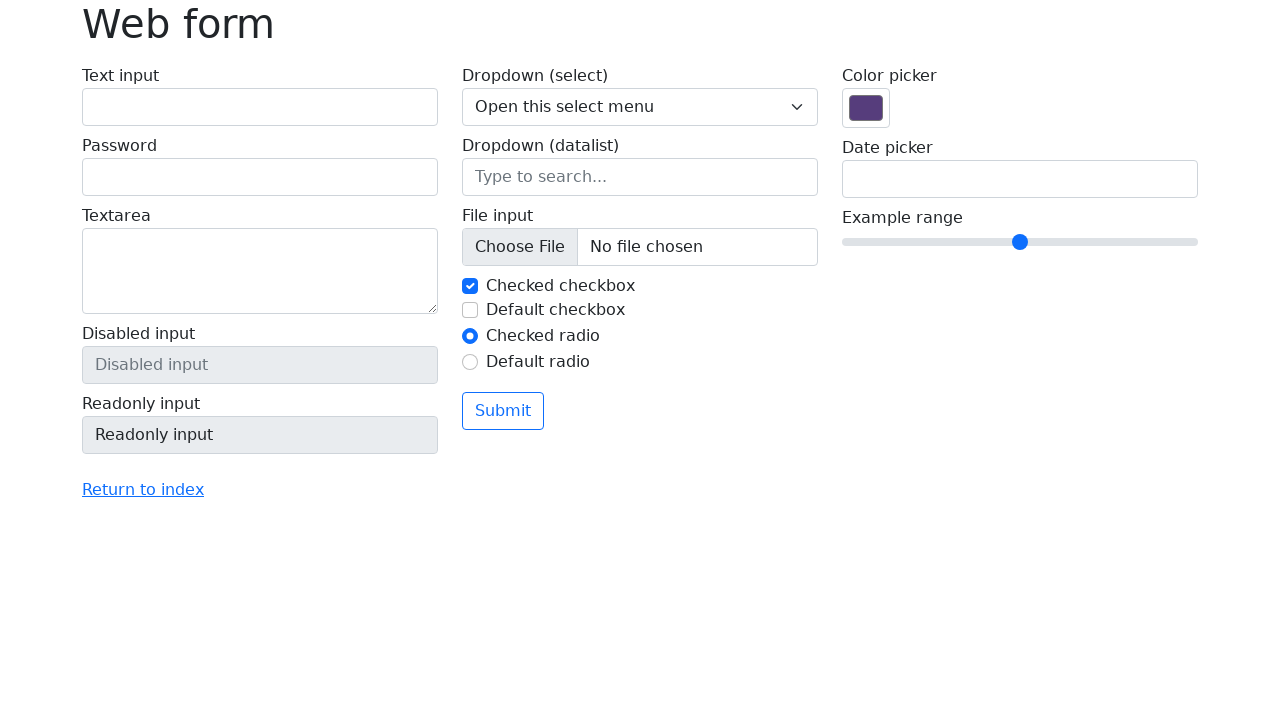

Filled text input field with 'Sample text in textBox' on input[name='my-text']
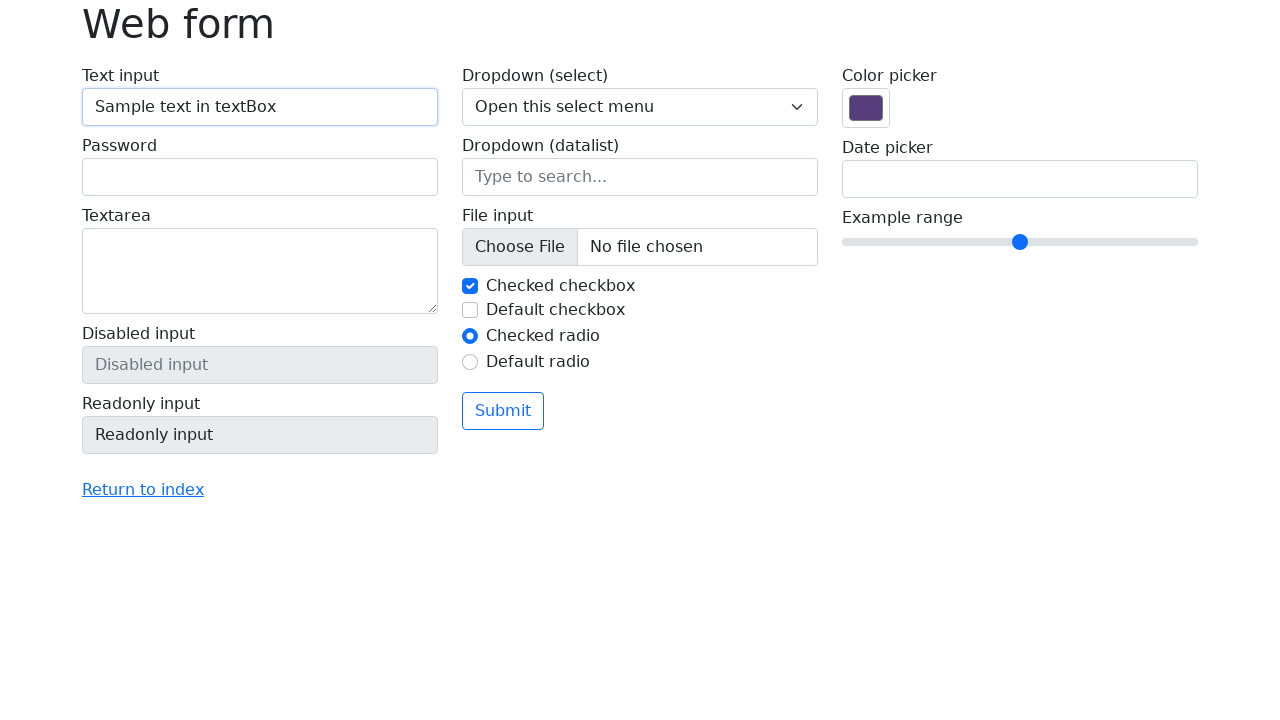

Filled password field with 'Sample text in passwordBox' on input[name='my-password']
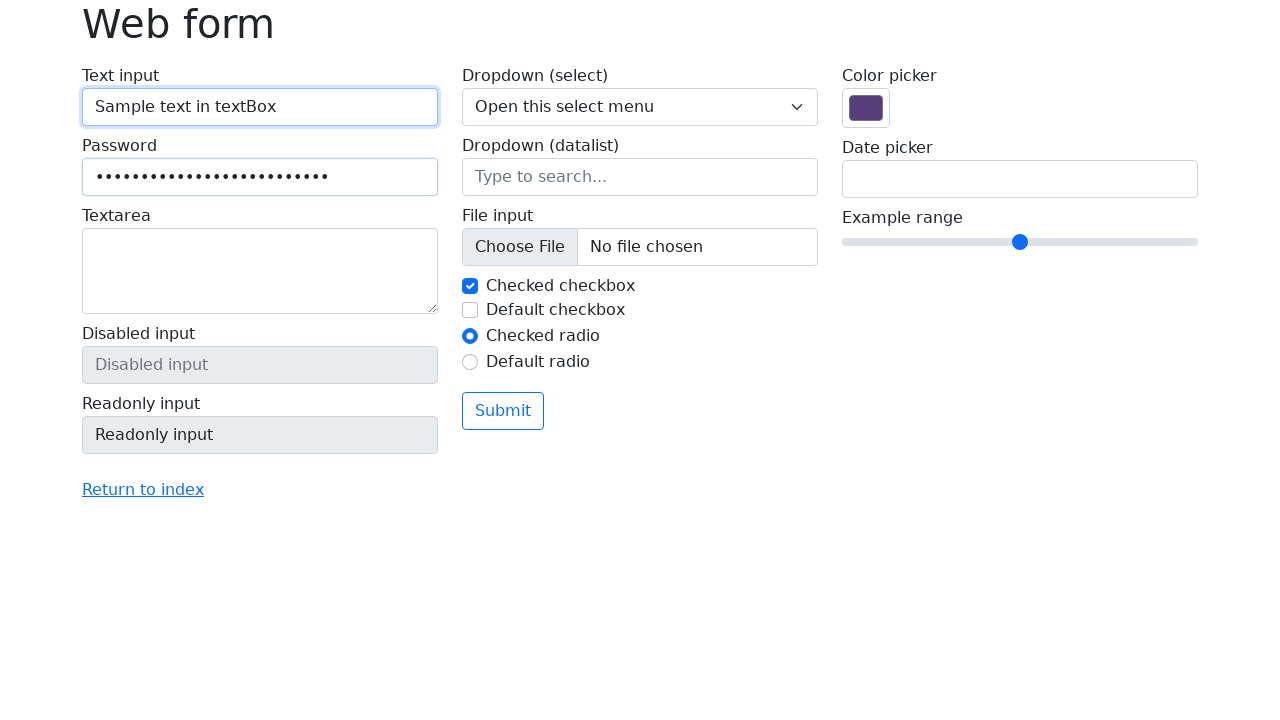

Filled textarea with 'Sample text in textAreaBox' on textarea[name='my-textarea']
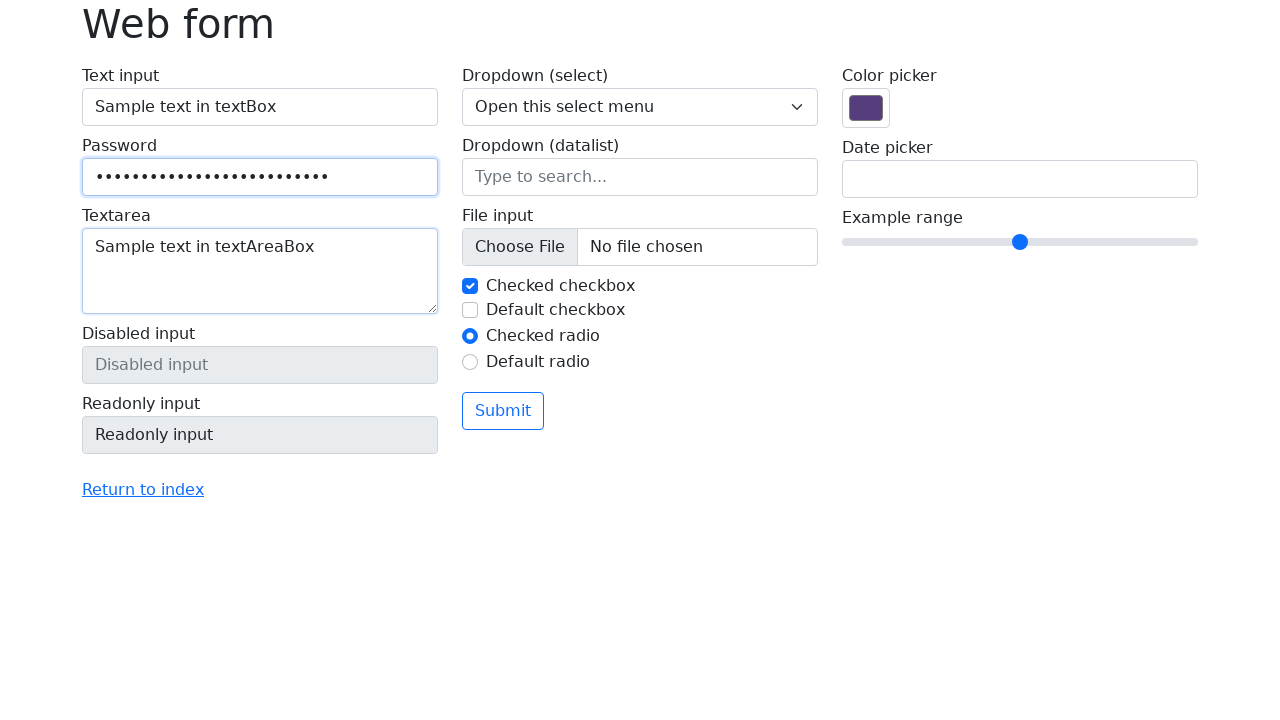

Selected option '2' (Two) from dropdown on select[name='my-select']
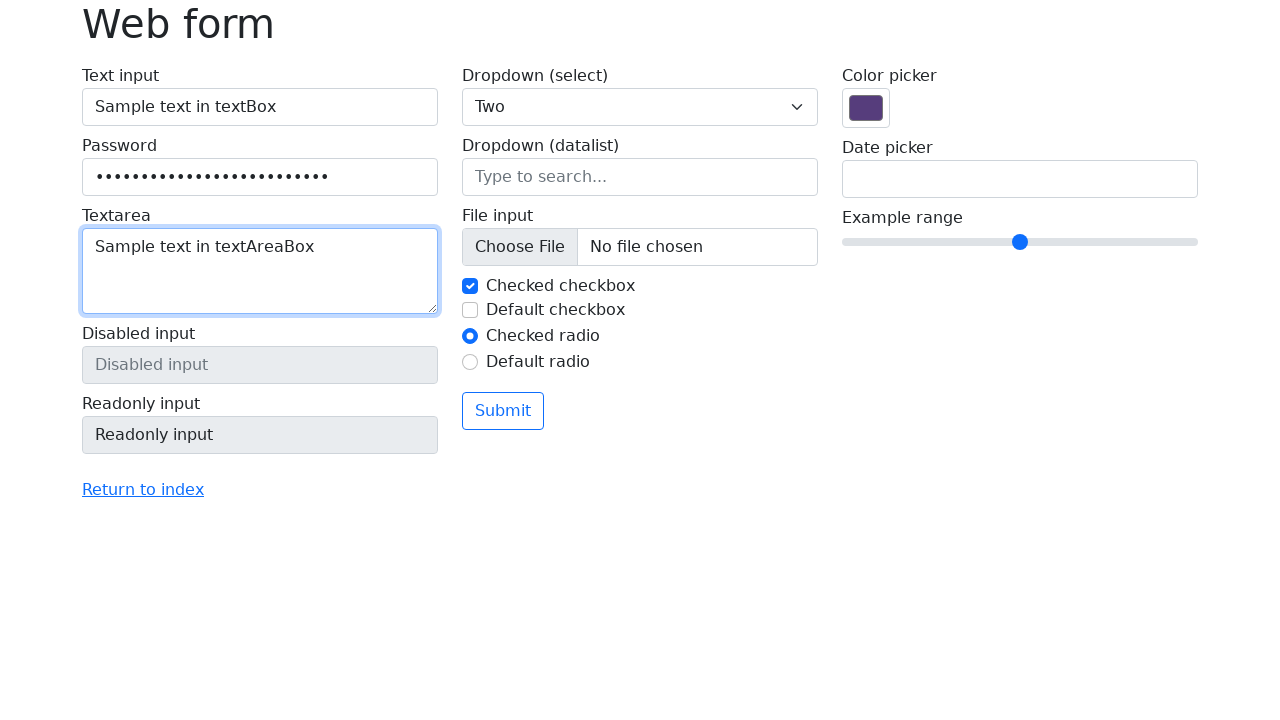

Clicked submit button at (503, 411) on button
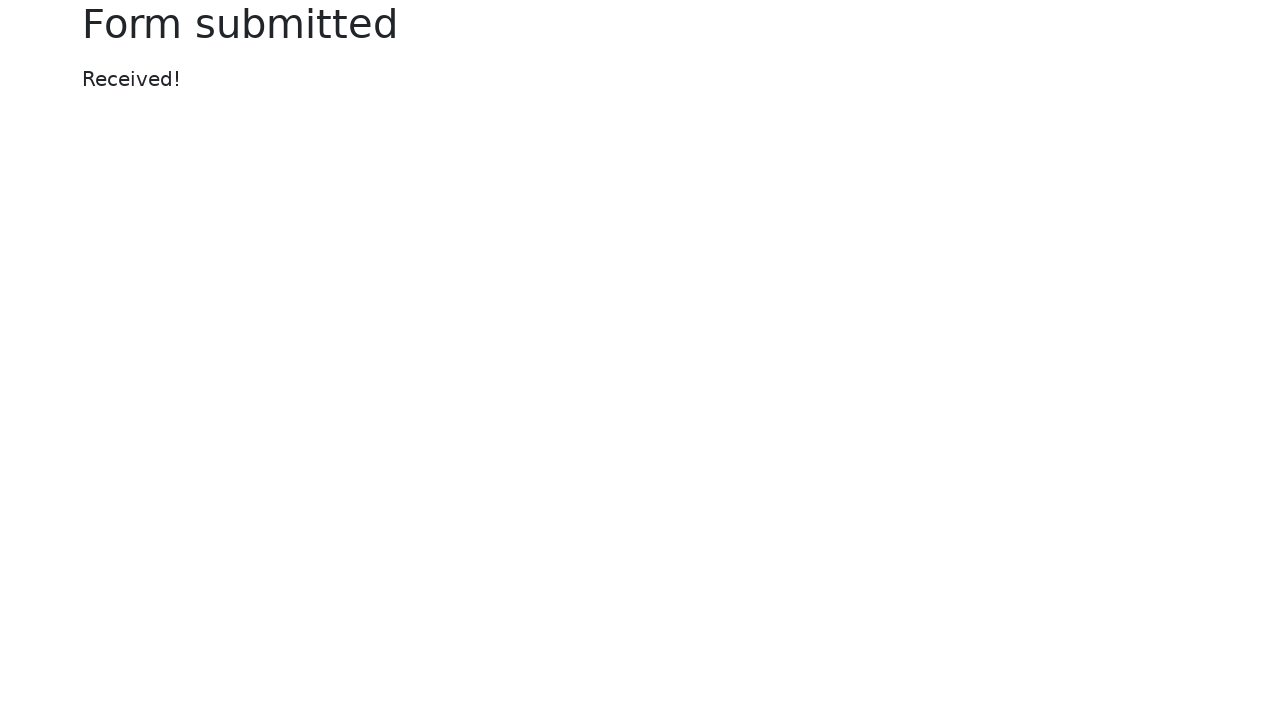

Success message element loaded
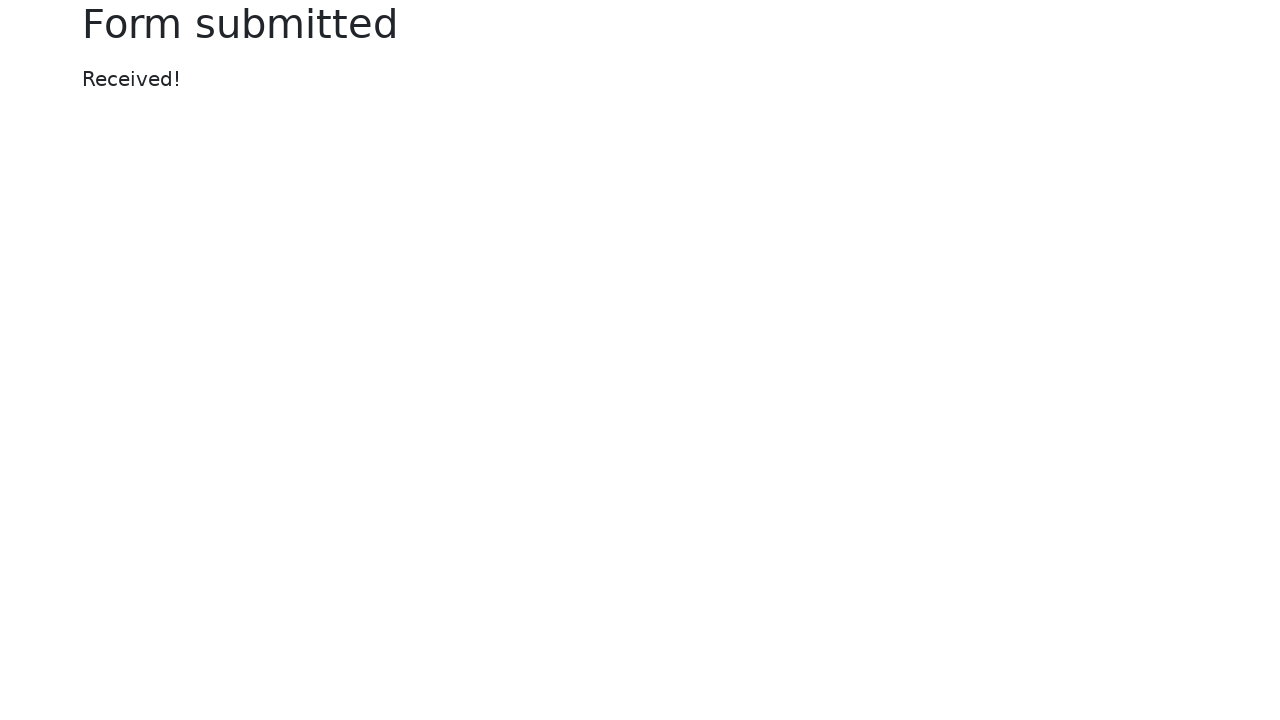

Retrieved success message text
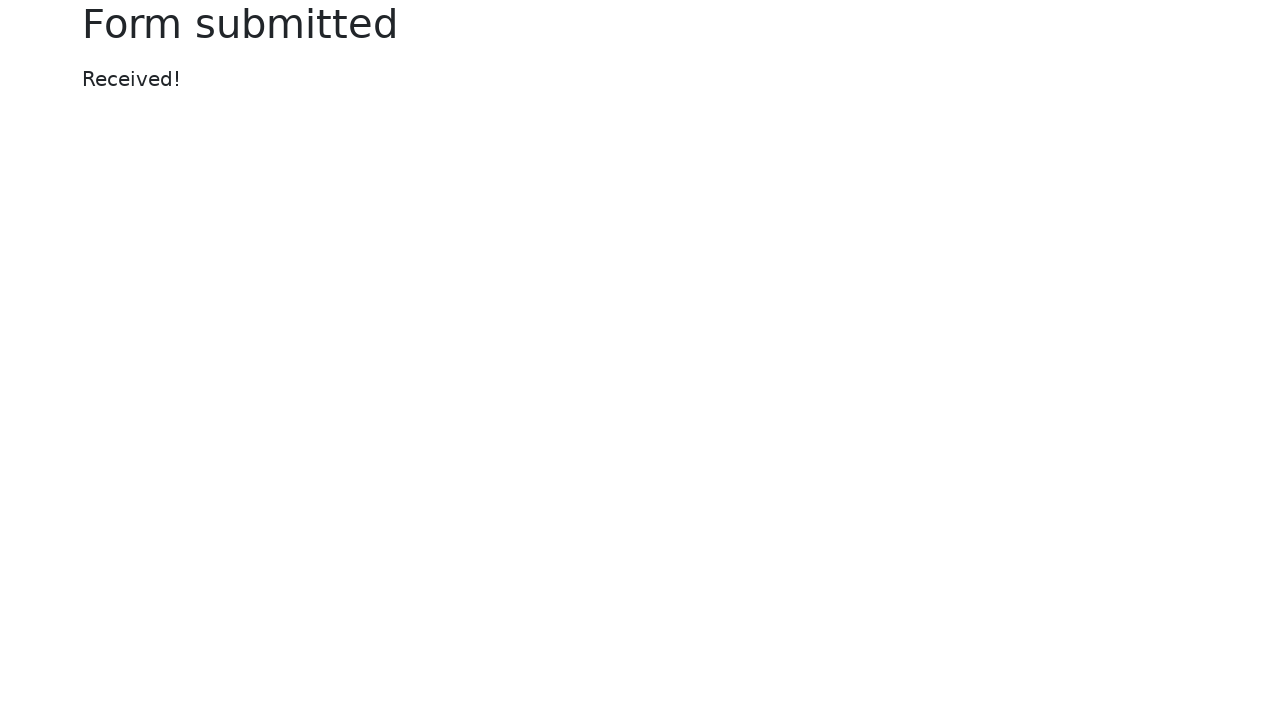

Verified that success message displays 'Received!'
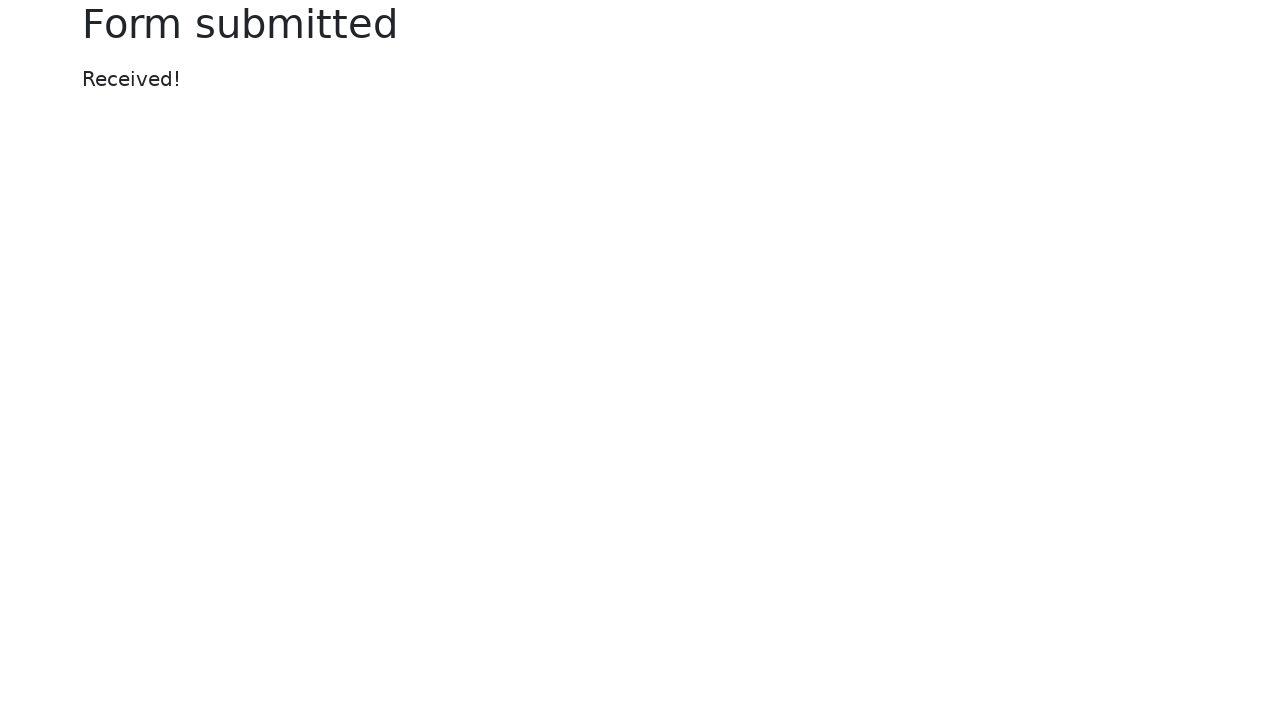

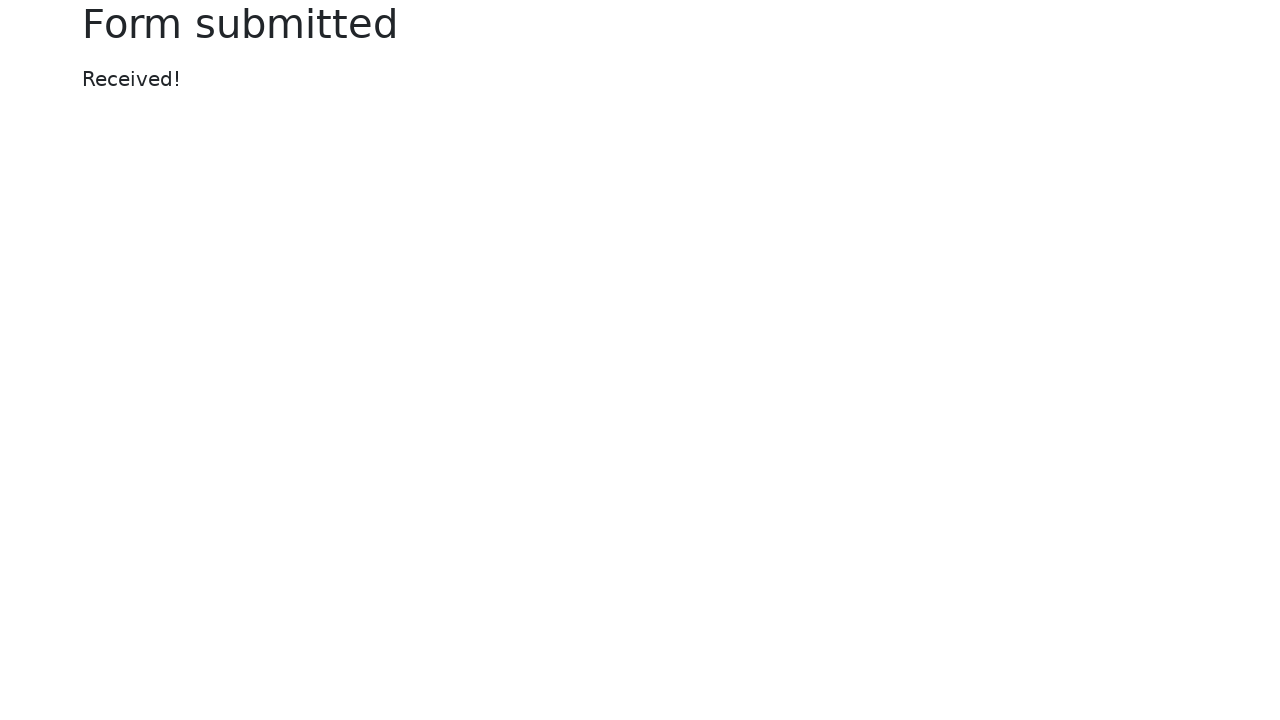